Generates a new temporary email address by clicking the generate button and retrieving the generated email text

Starting URL: https://generator.email/

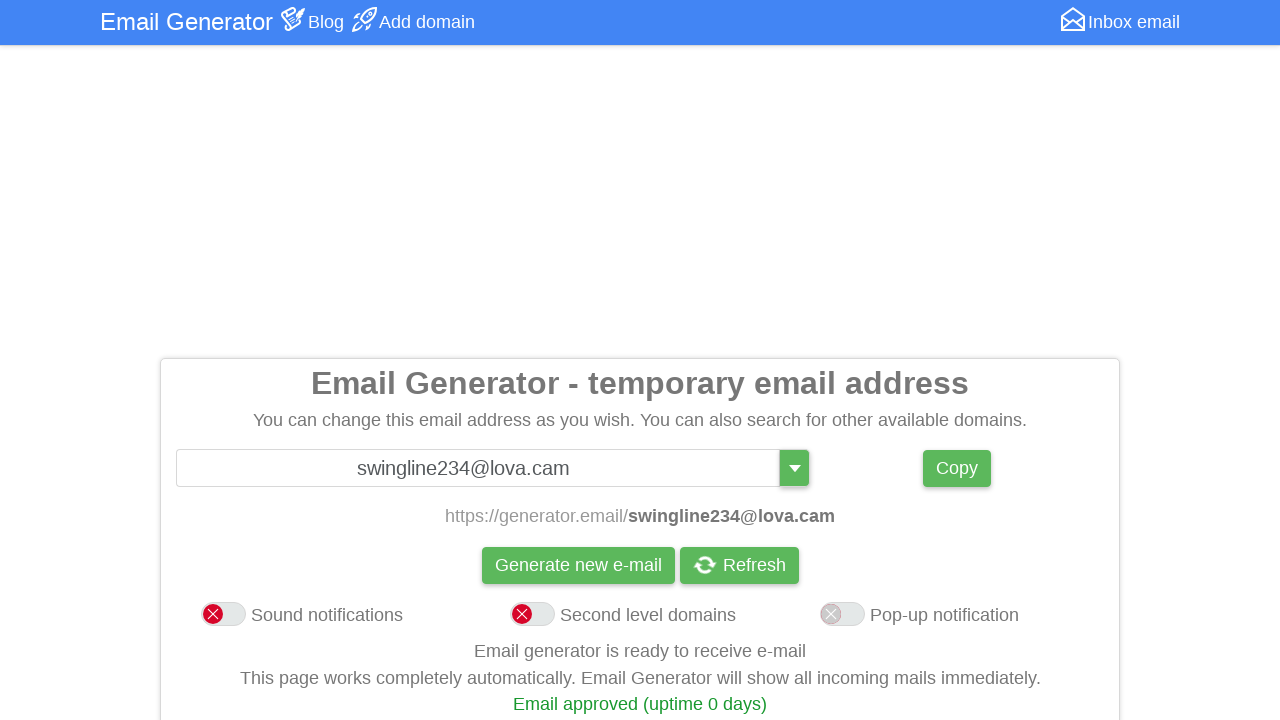

Clicked the 'Generate new e-mail' button to generate a new temporary email address at (578, 566) on a:has-text('Generate new e-mail')
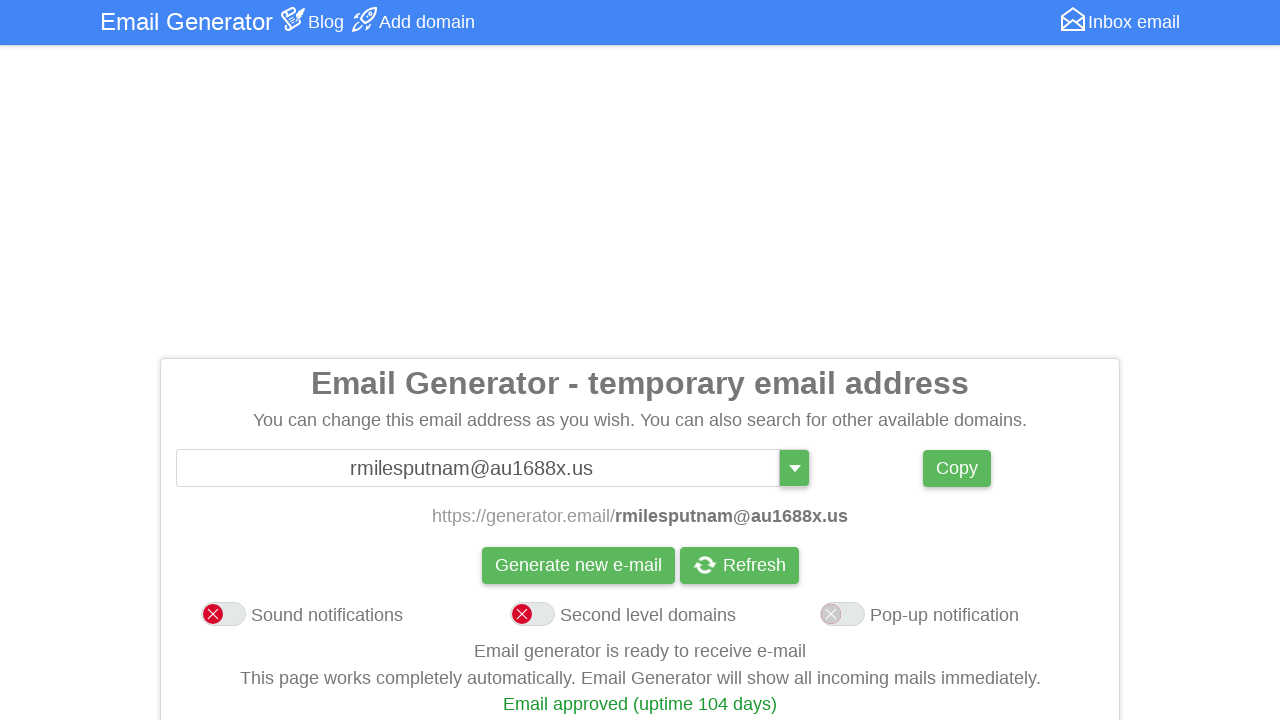

Waited for the generated email text element to load
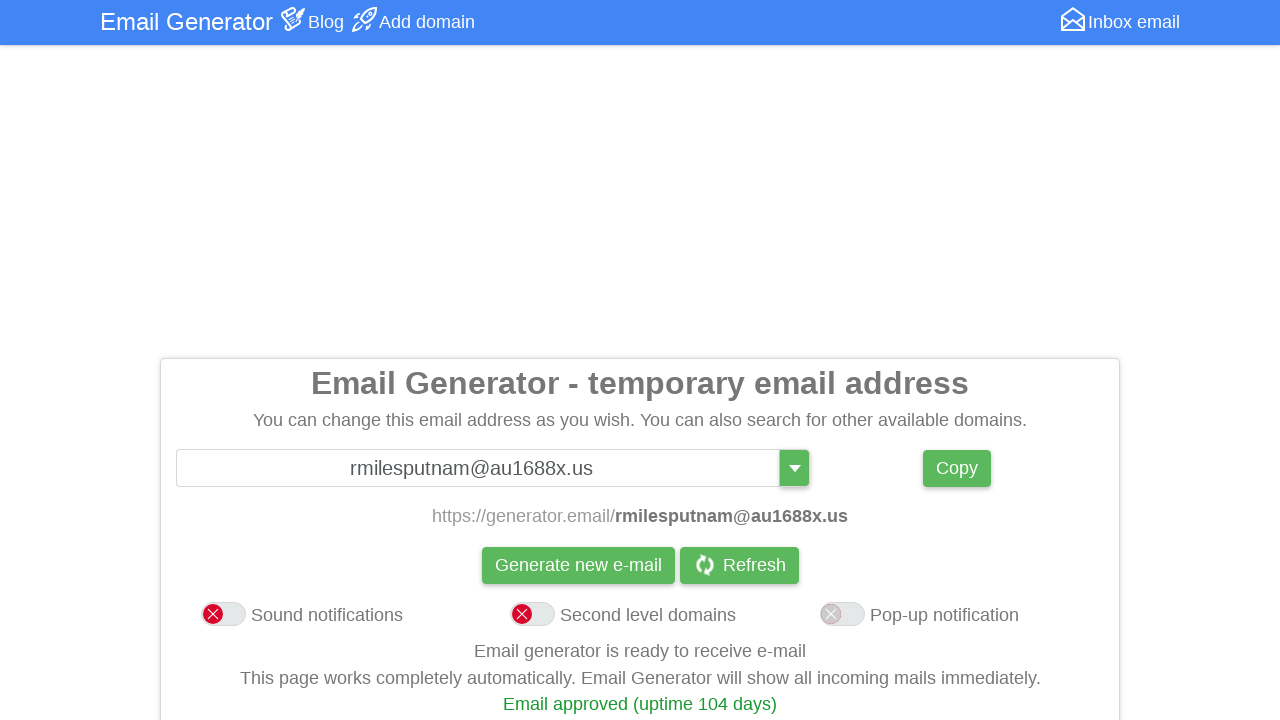

Retrieved generated email text: rmilesputnam@au1688x.us
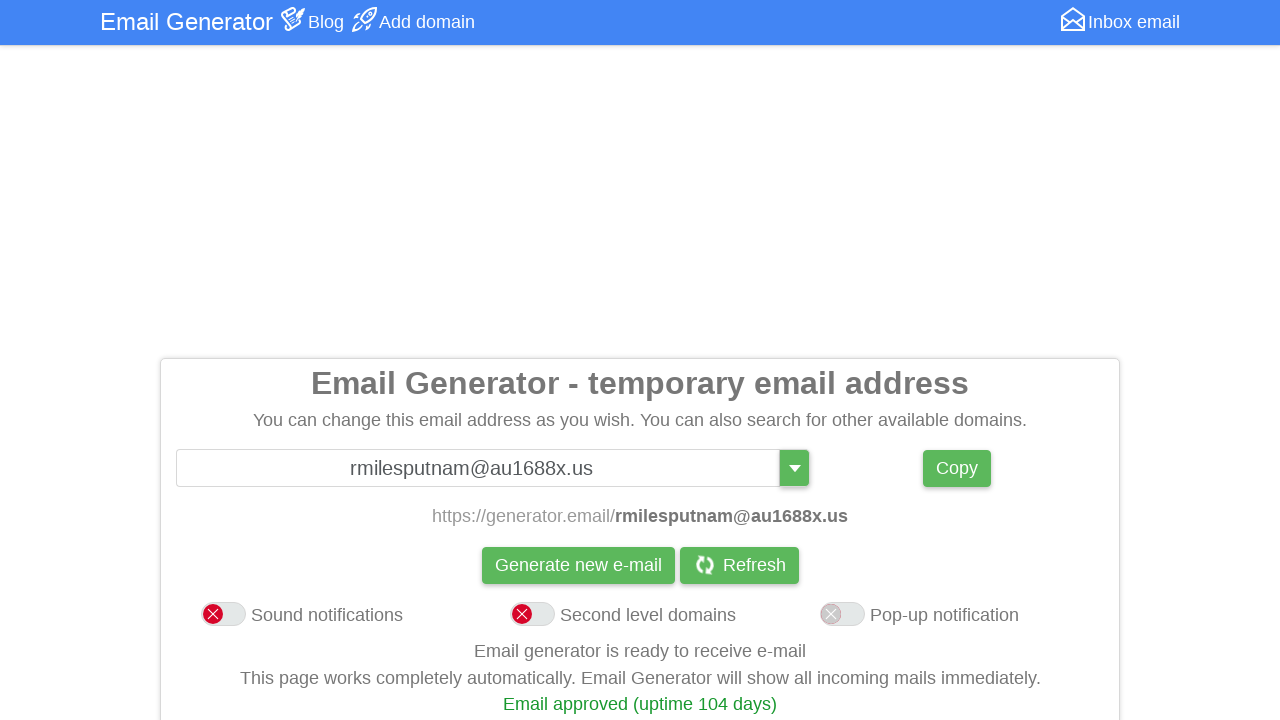

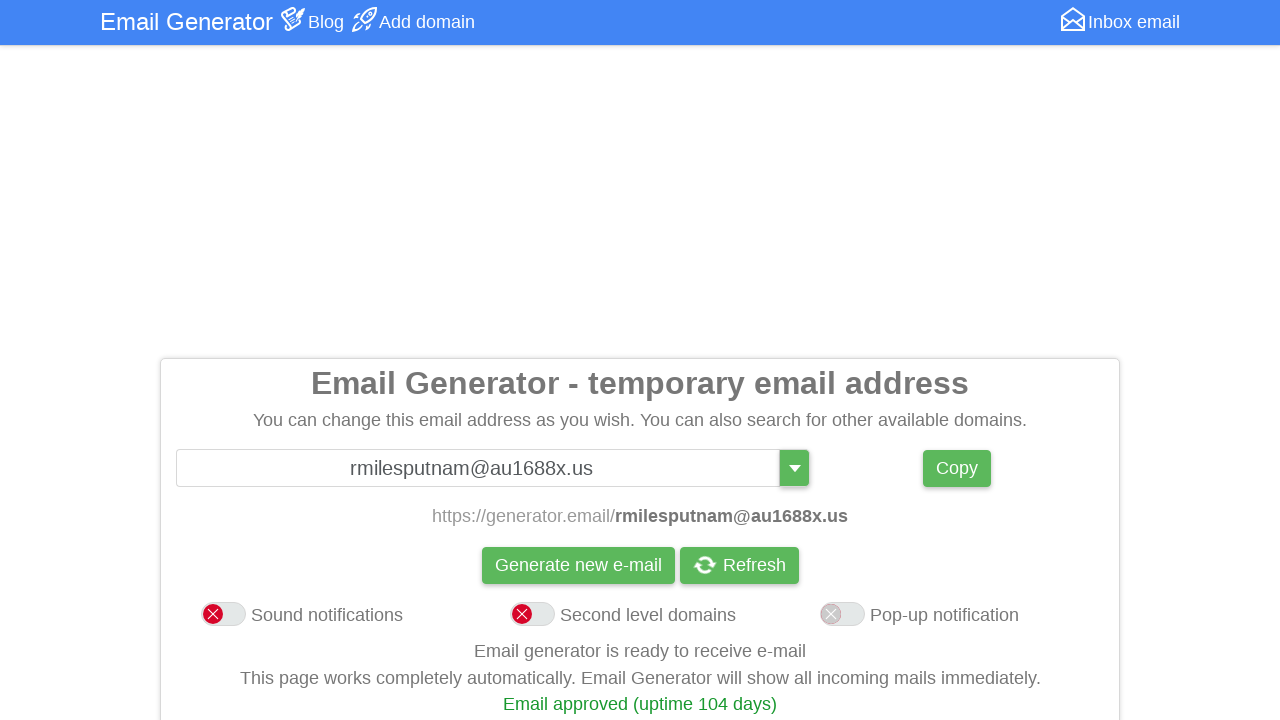